Tests page refresh functionality by loading a page that shows a timestamp, refreshing it, and verifying the timestamp has changed

Starting URL: http://www.compendiumdev.co.uk/selenium/refresh.php

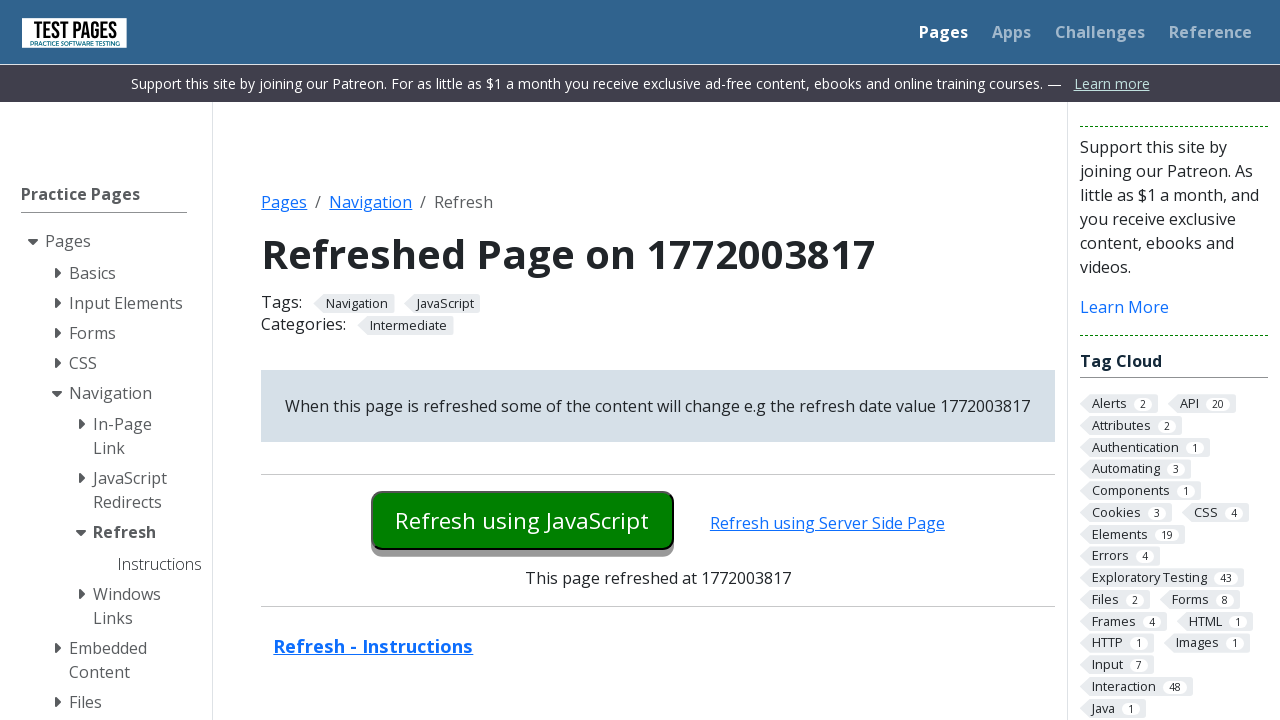

Navigated to refresh test page
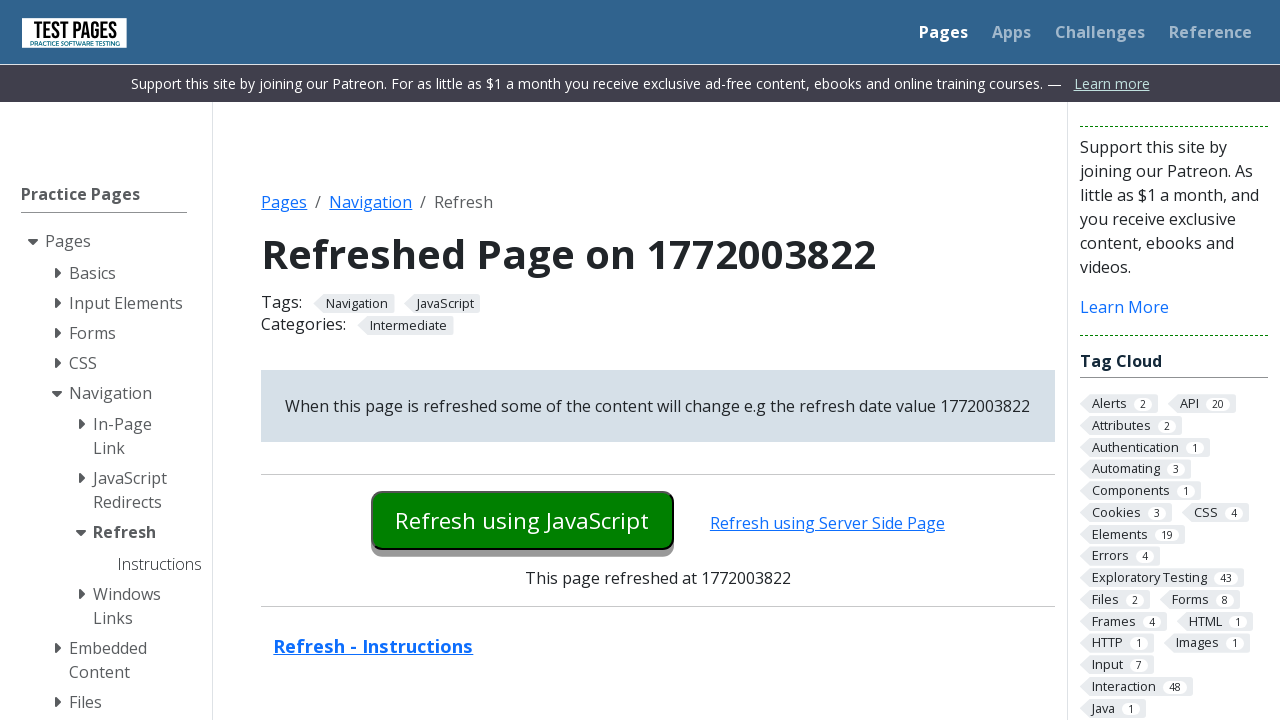

Retrieved initial page title with timestamp
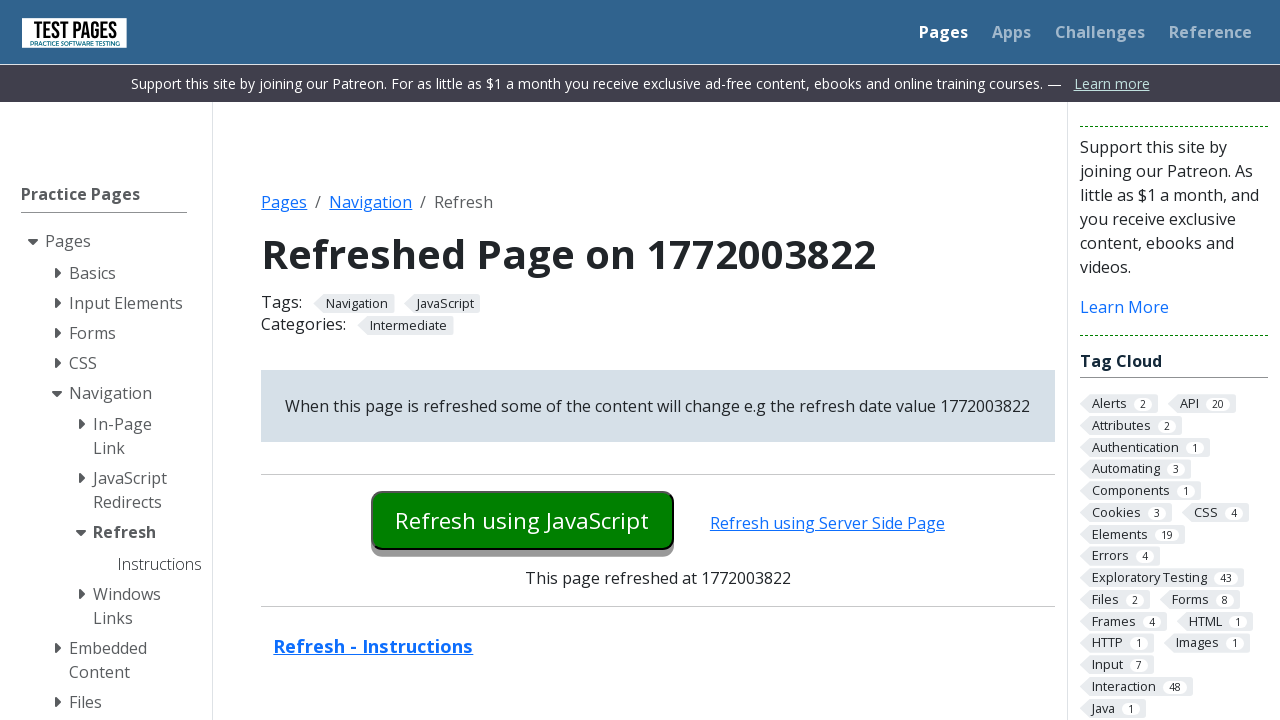

Verified title starts with expected prefix
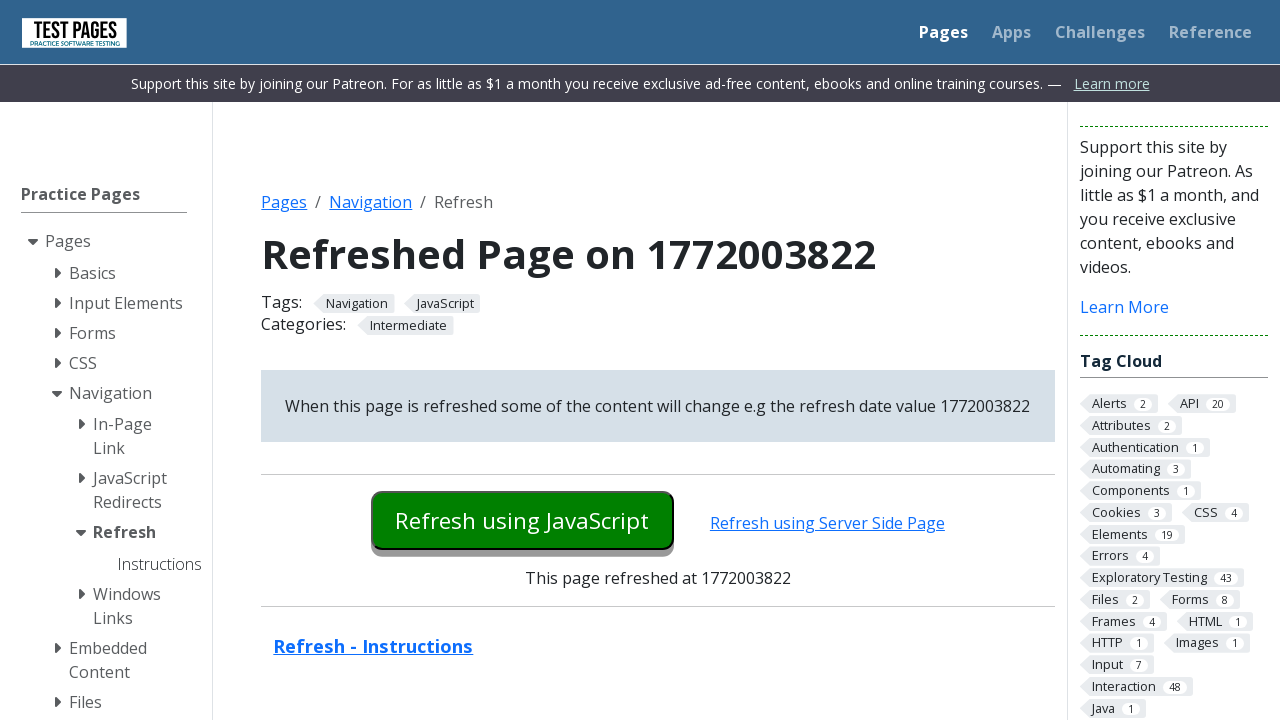

Extracted initial timestamp: 1772003822
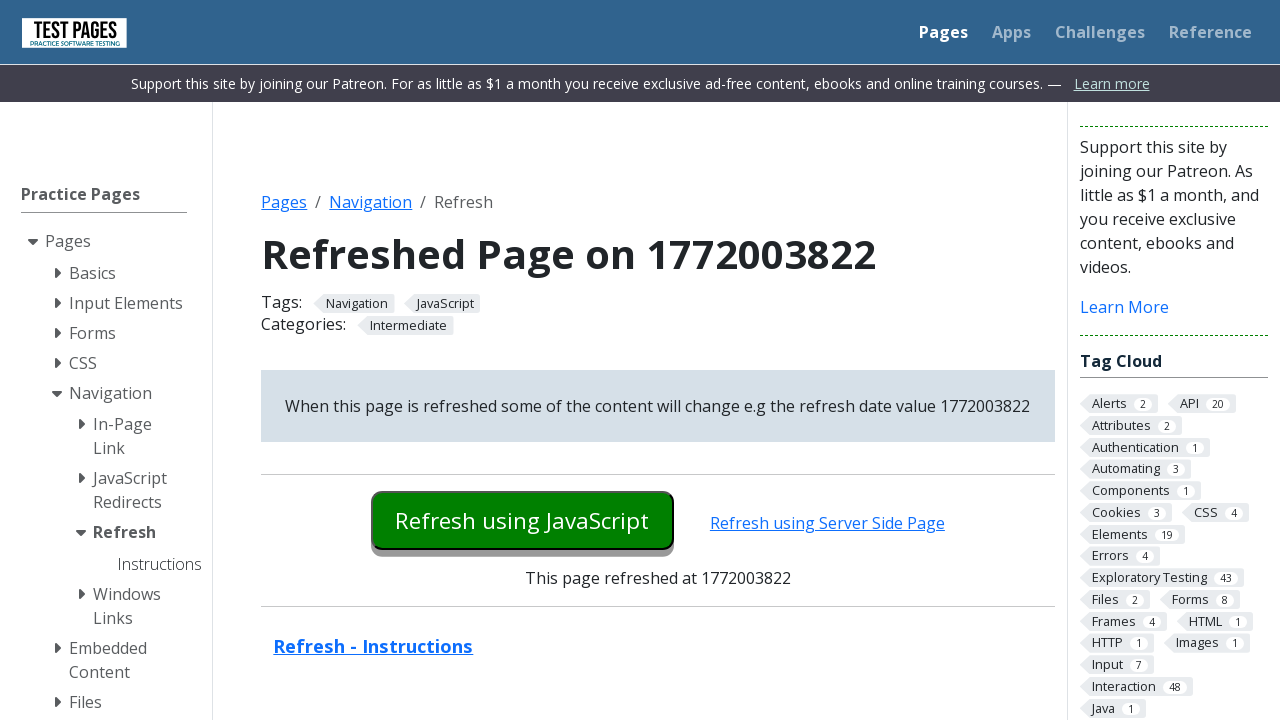

Waited 2 seconds to ensure time passes before refresh
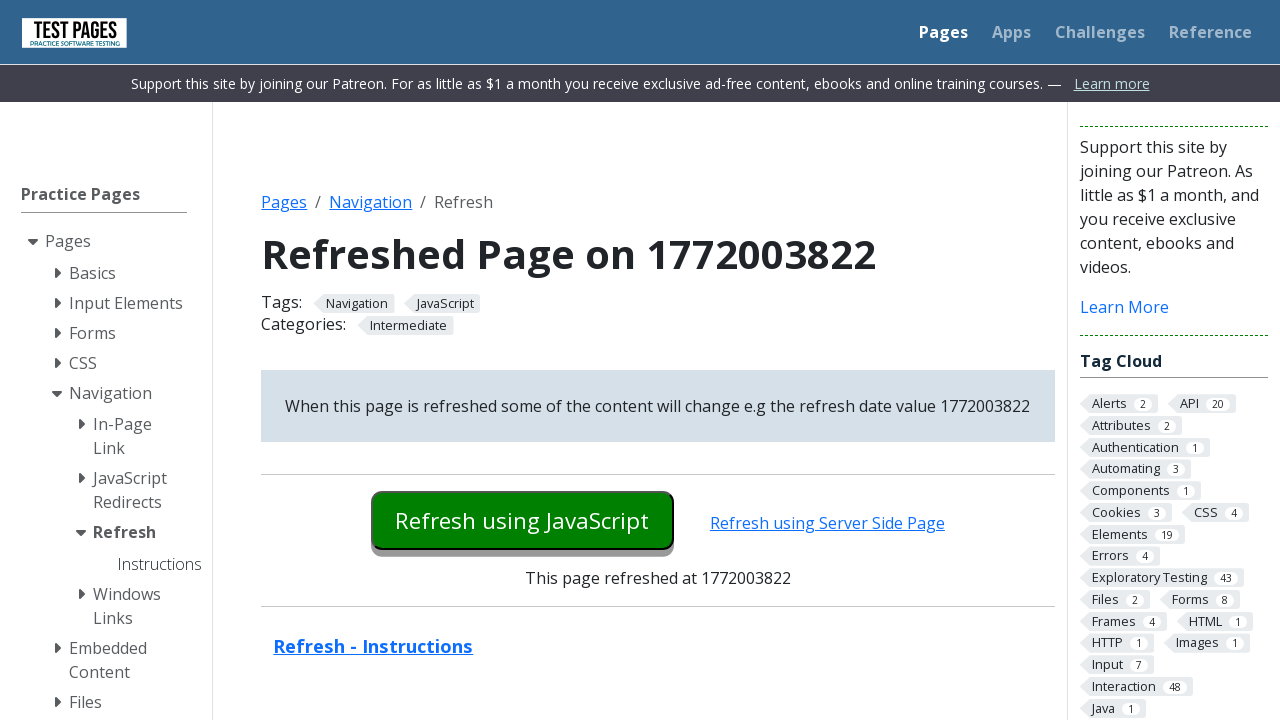

Reloaded the page
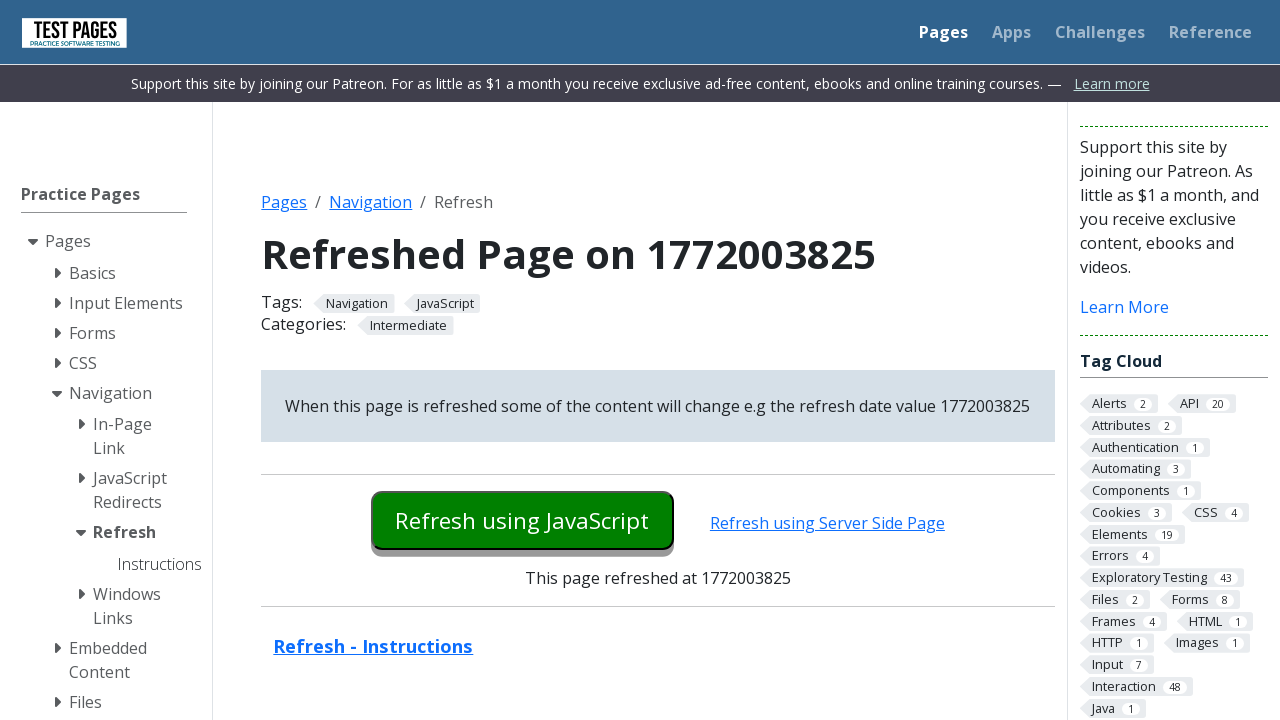

Verified page title changed after refresh
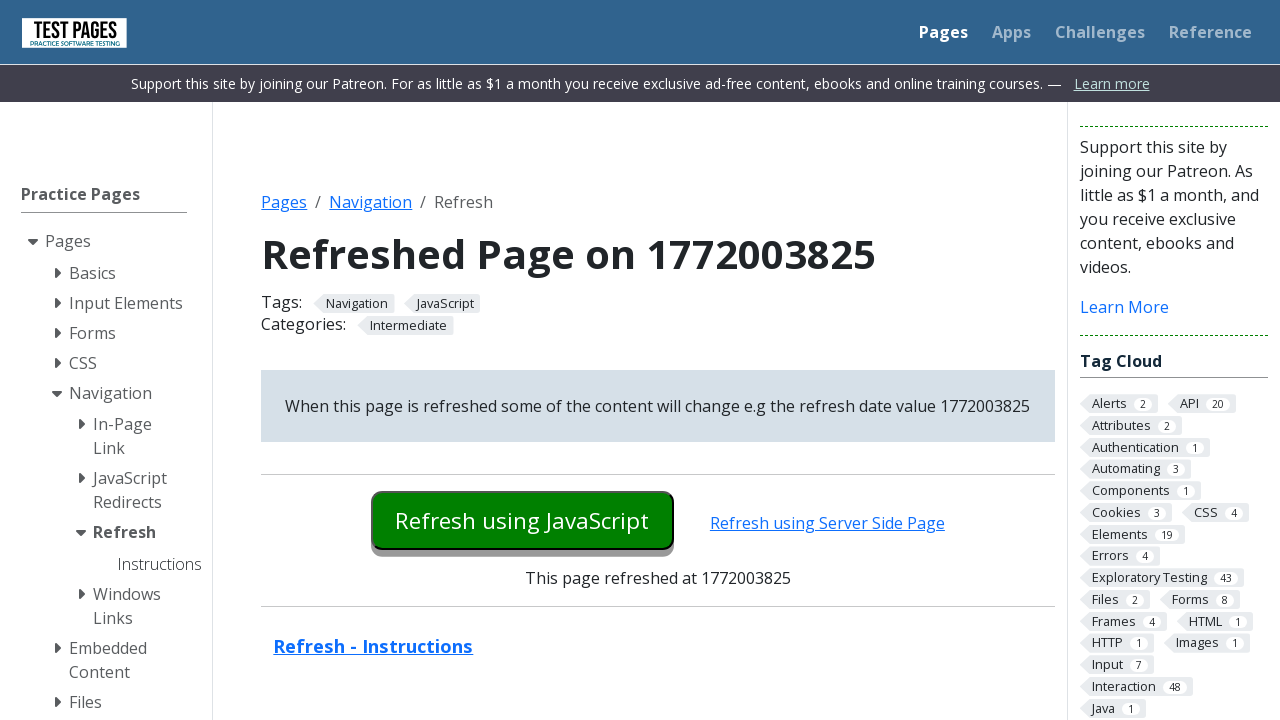

Retrieved new page title after refresh
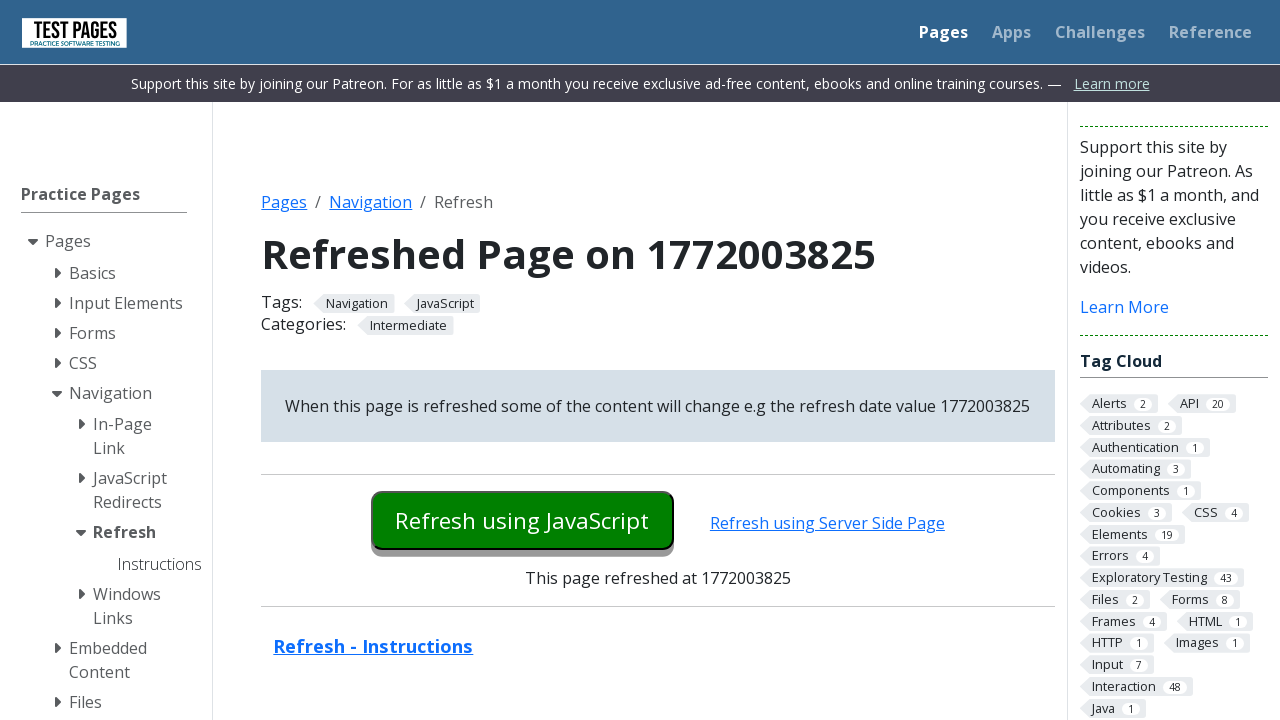

Extracted new timestamp: 1772003825
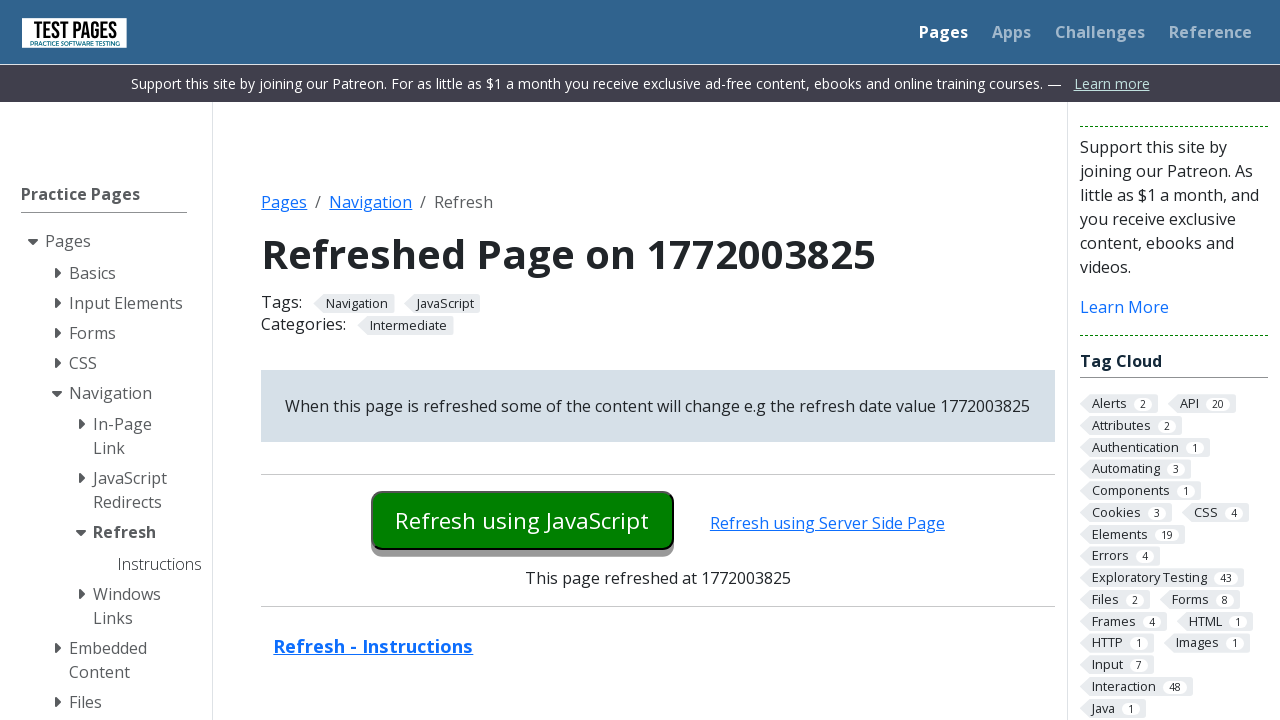

Verified timestamp increased from 1772003822 to 1772003825
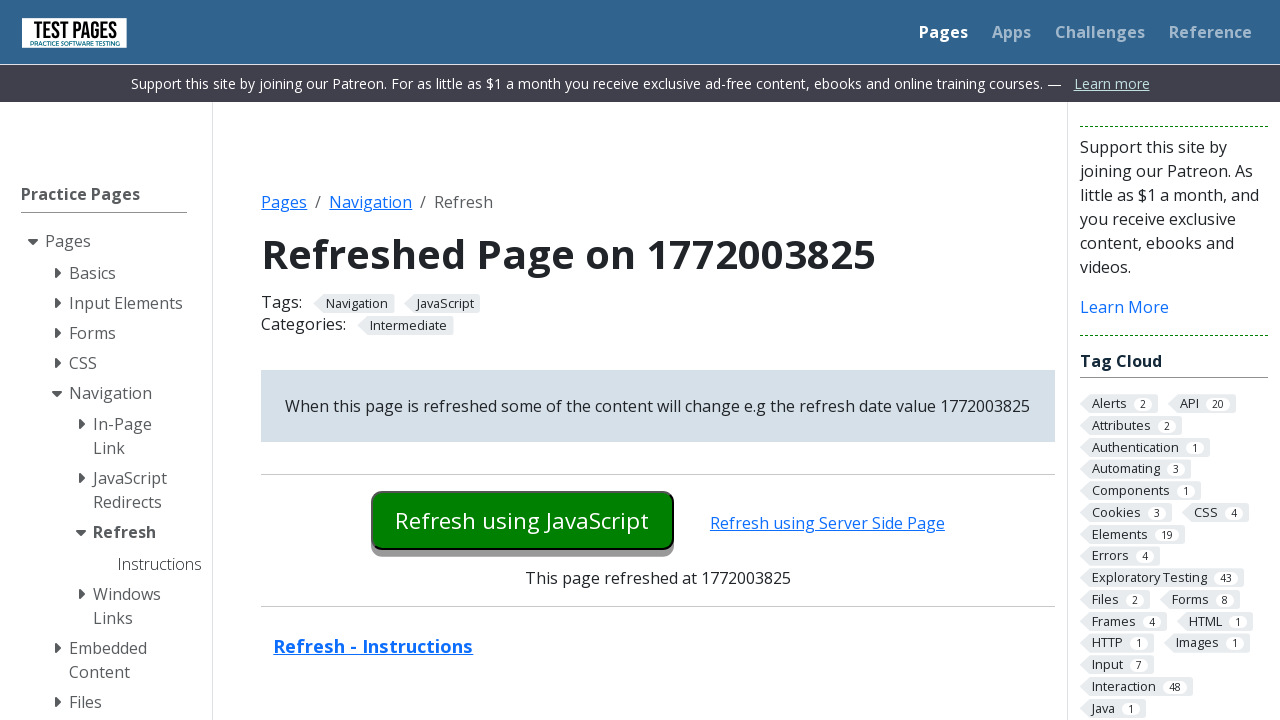

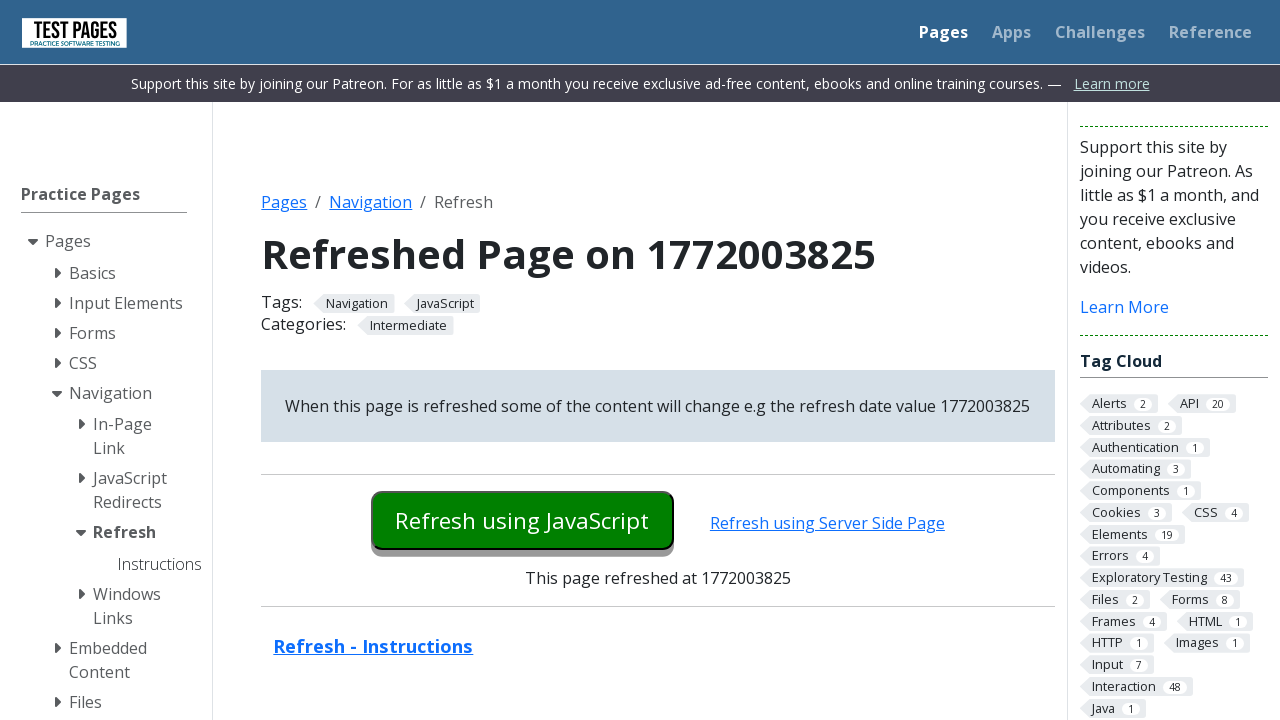